Navigates to the Deque broken workshop homepage and clicks on the first recipe card button to expand or interact with it

Starting URL: https://broken-workshop.dequelabs.com/

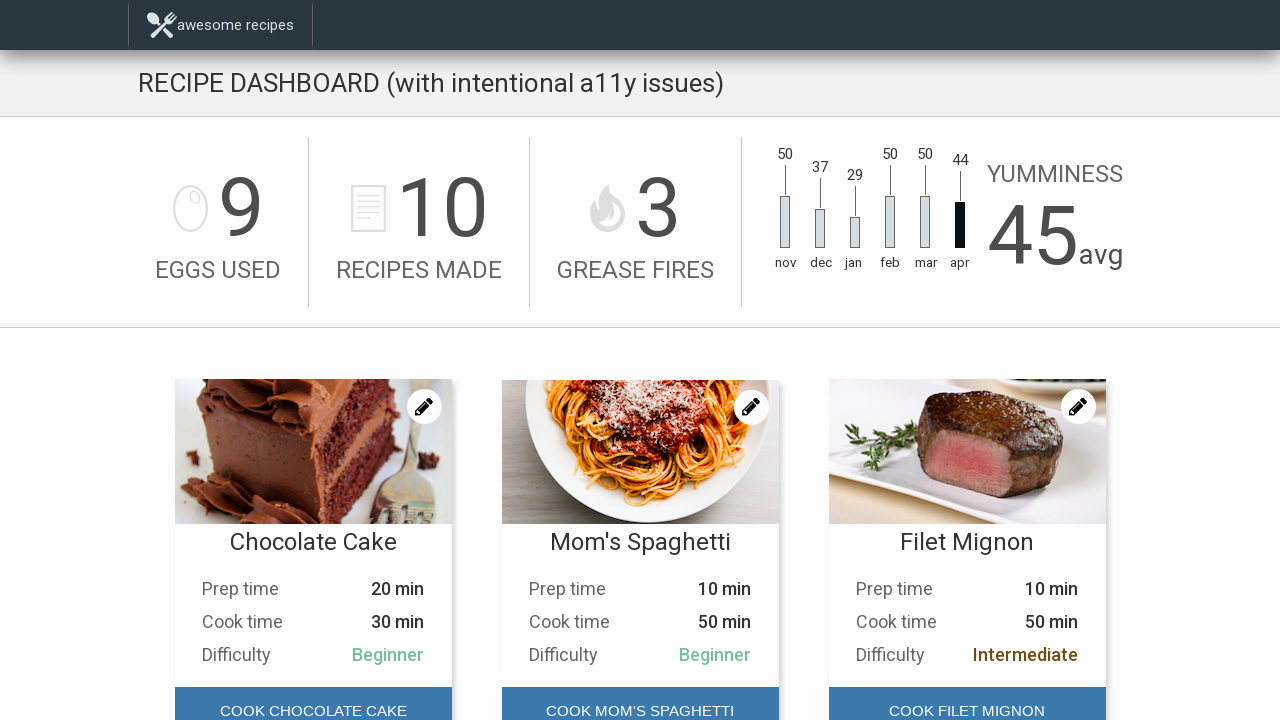

Waited for recipe cards to load on the homepage
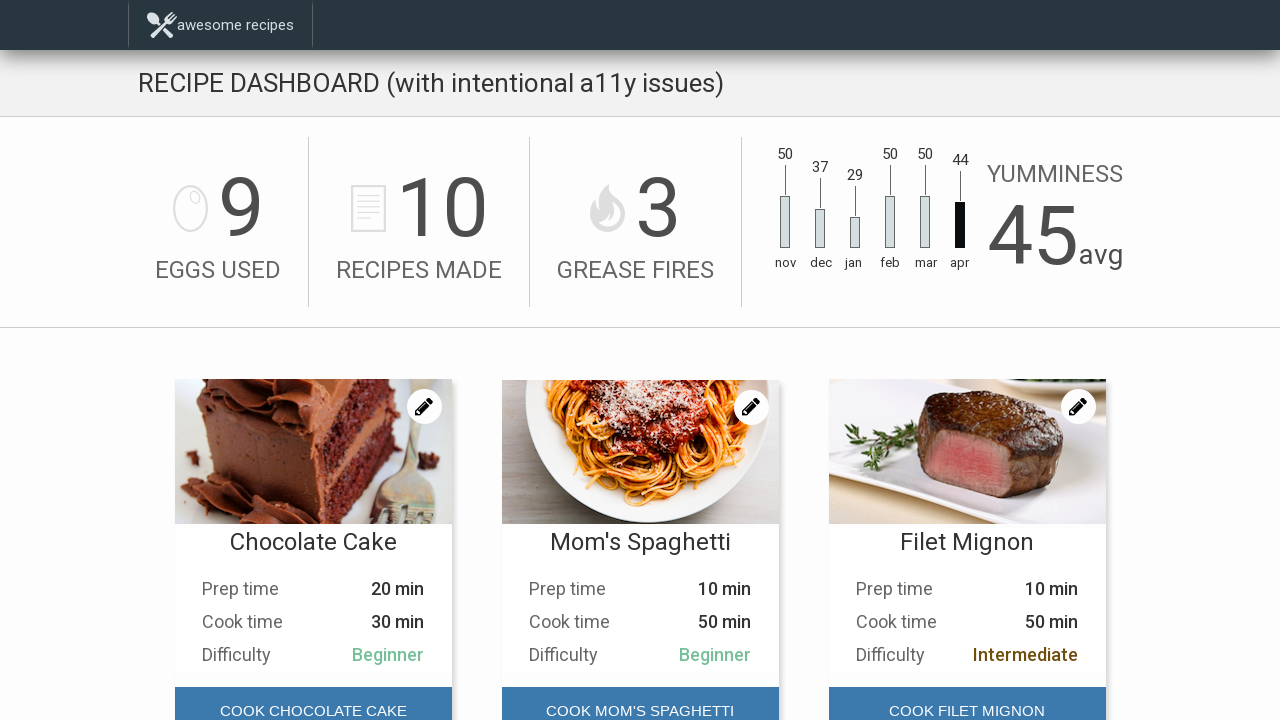

Clicked the first recipe card button to expand or interact with it at (313, 696) on #main-content > div.Recipes > div:nth-child(1) > div.Recipes__card-foot > button
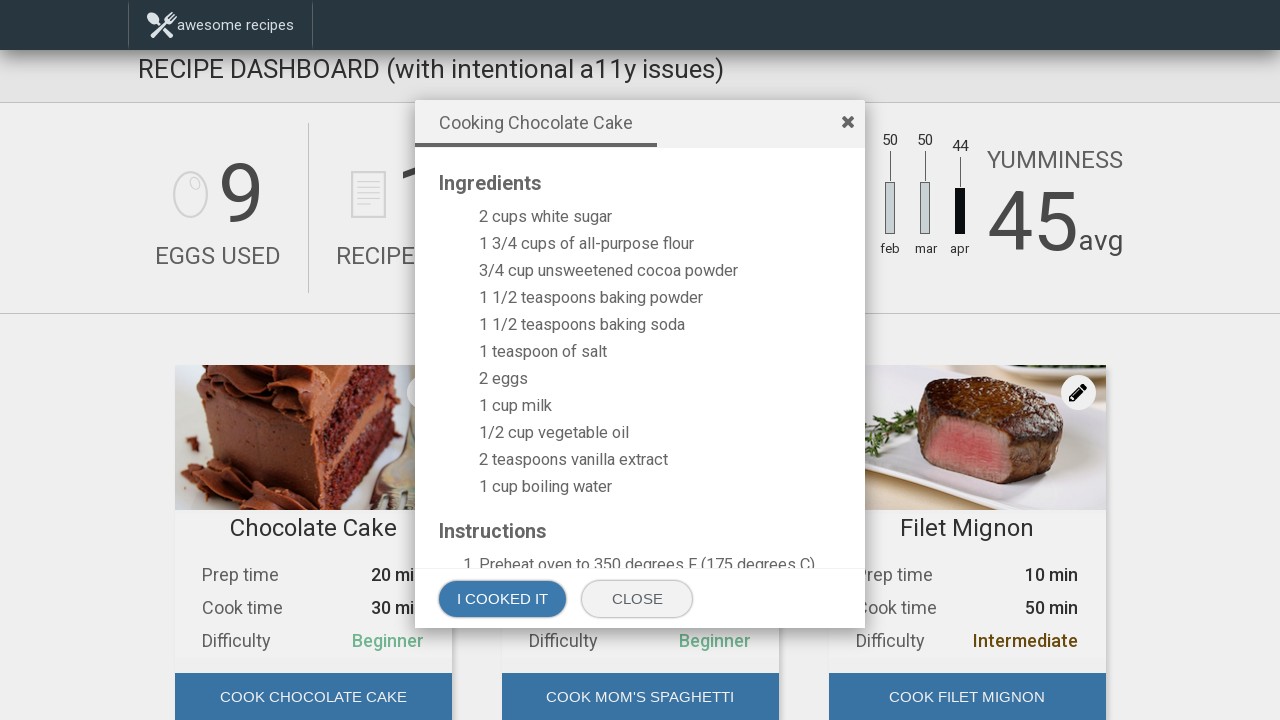

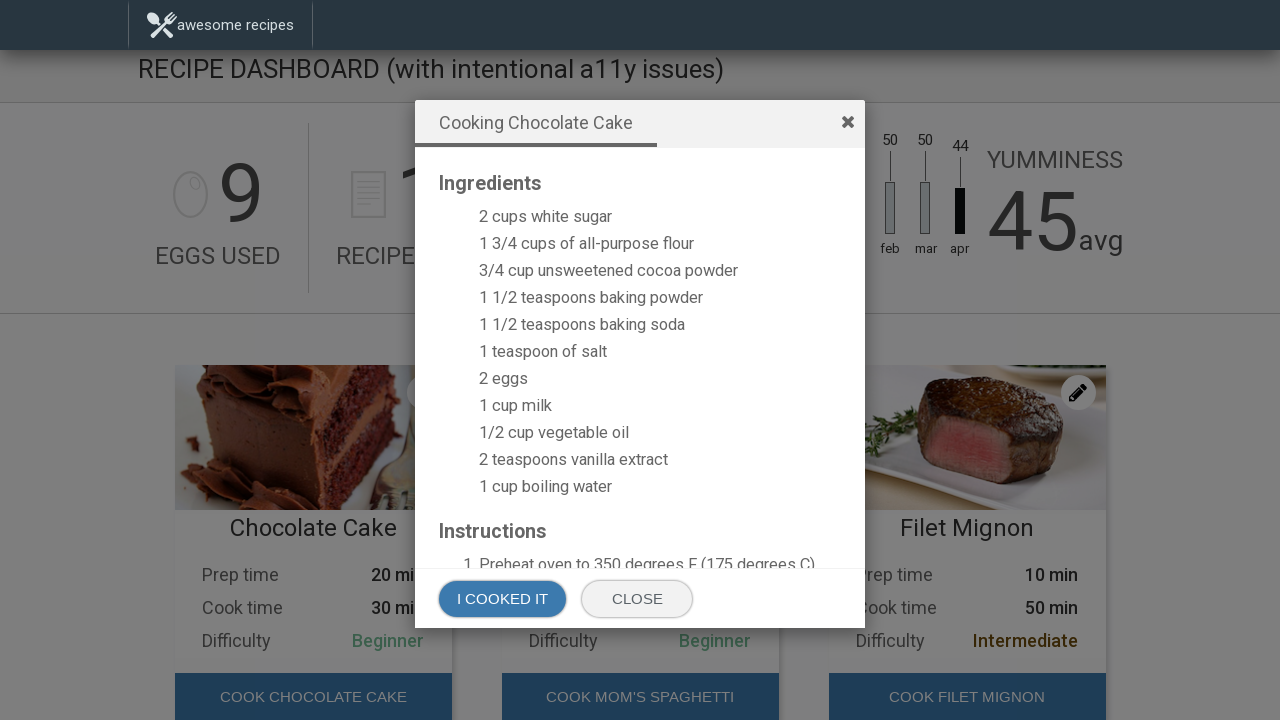